Tests a simple form by entering two integers and clicking a button to calculate their sum

Starting URL: https://www.lambdatest.com/selenium-playground/simple-form-demo

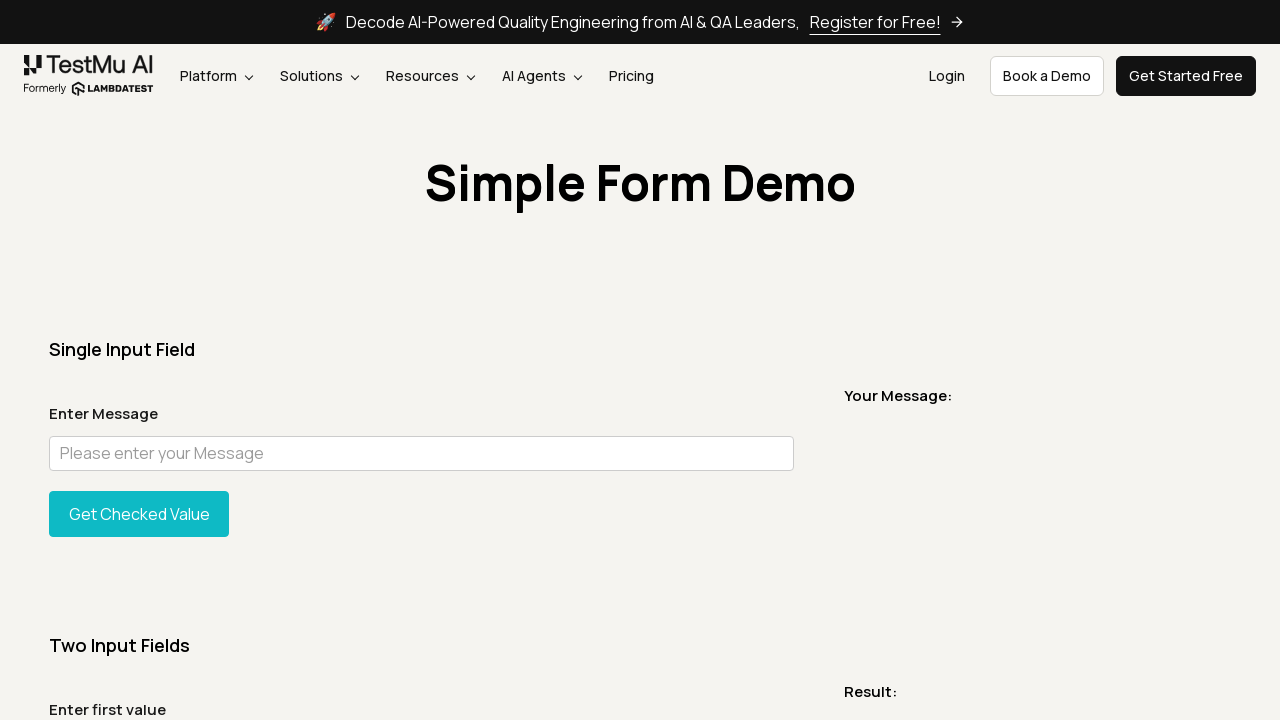

Entered first integer '2' in sum1 field on #sum1
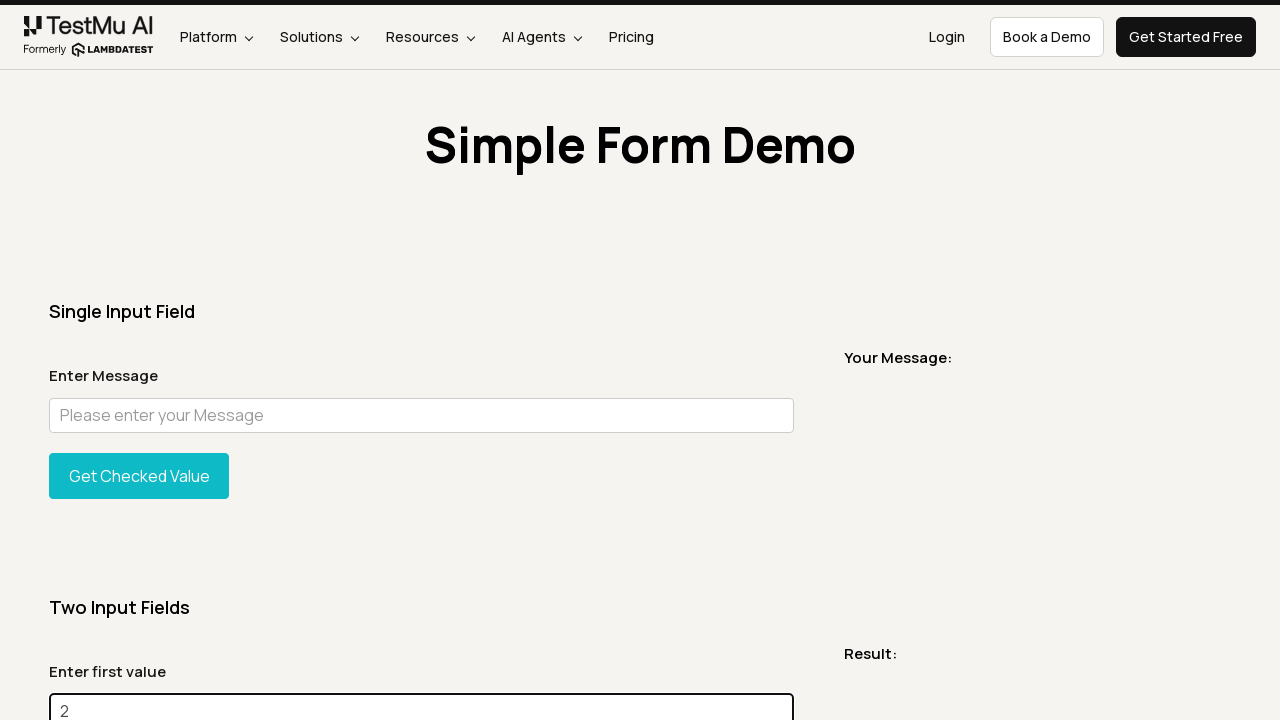

Entered second integer '5' in sum2 field on #sum2
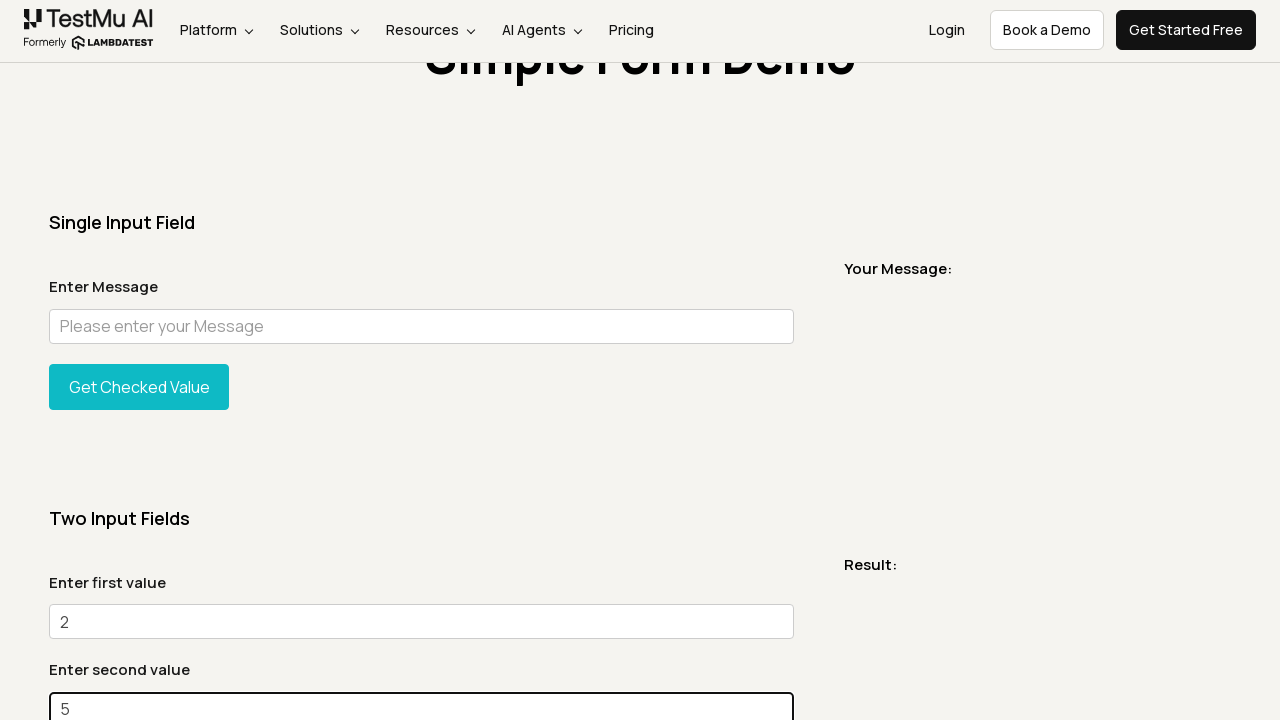

Clicked the Get Sum button to calculate sum at (139, 360) on xpath=//*[@id='gettotal']/button
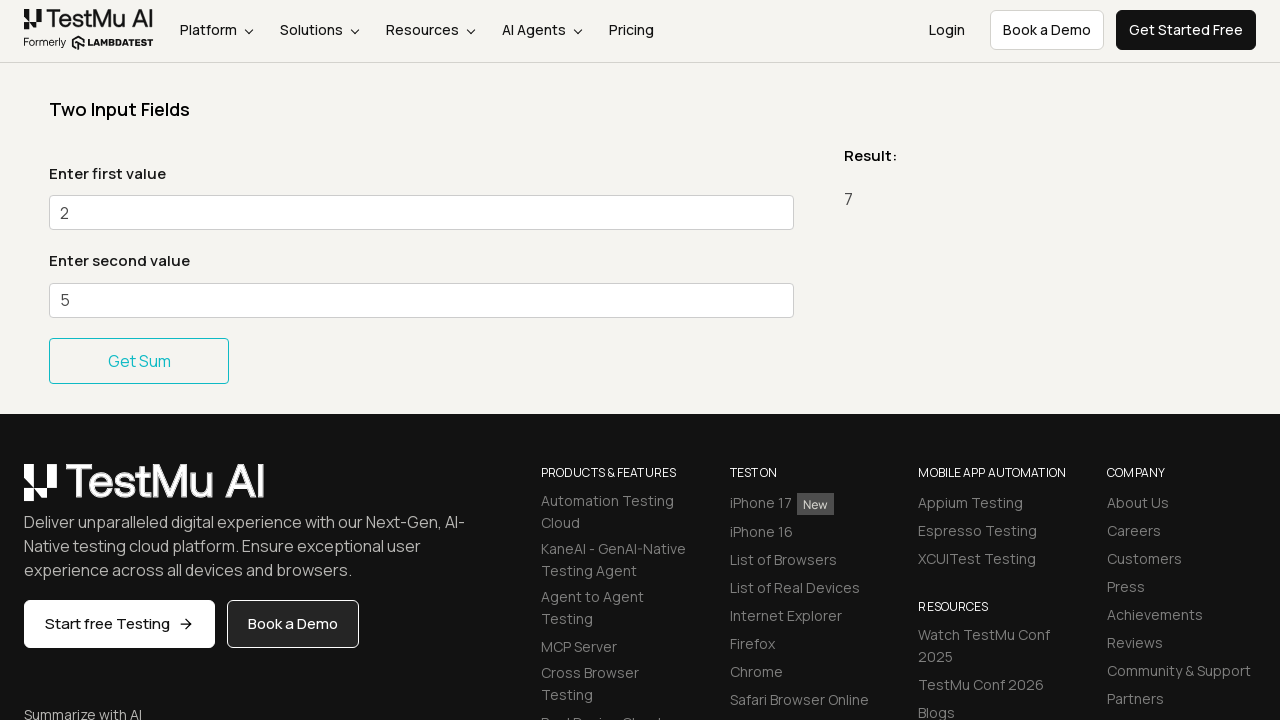

Sum result appeared on the page
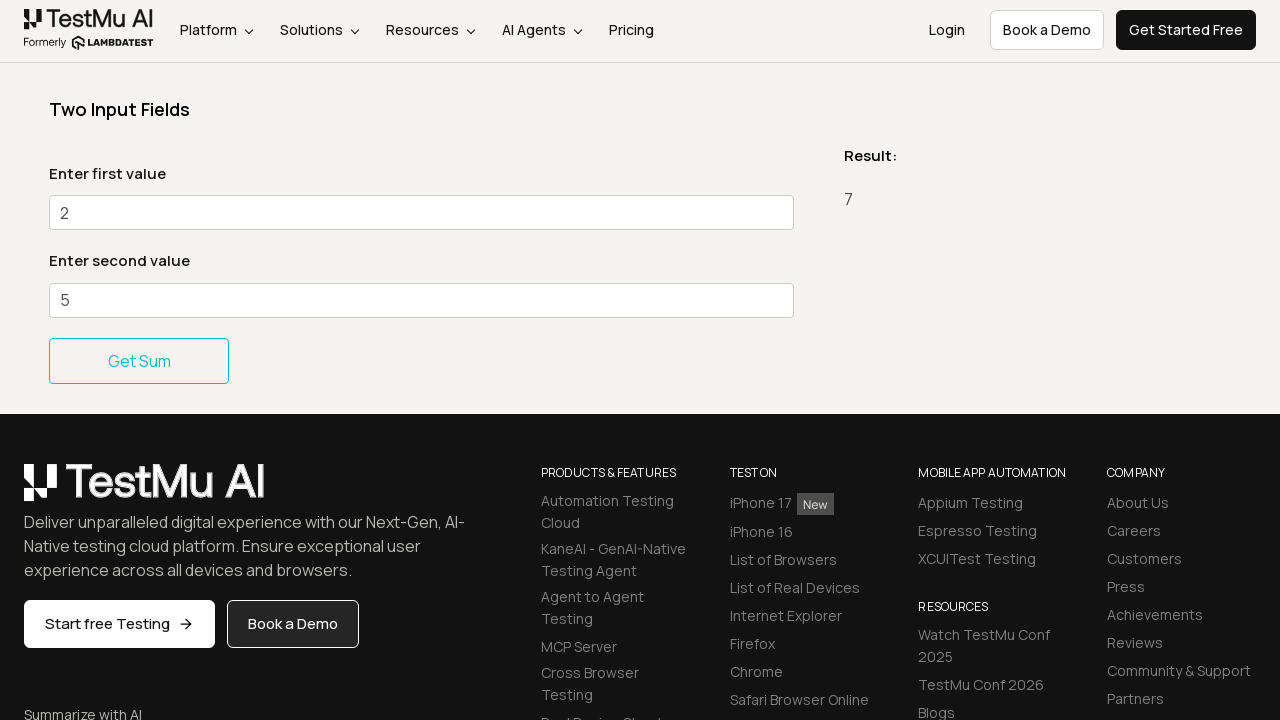

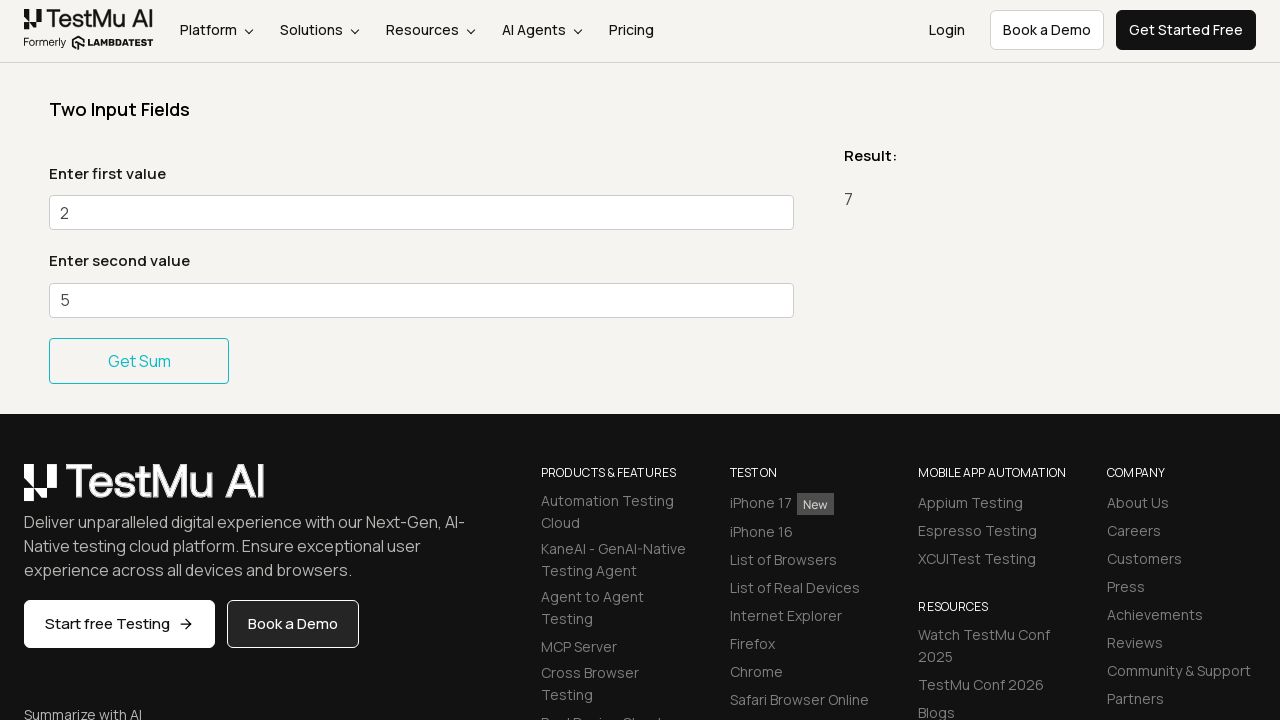